Tests a wait functionality by clicking a verify button and checking for a success message

Starting URL: http://suninjuly.github.io/wait1.html

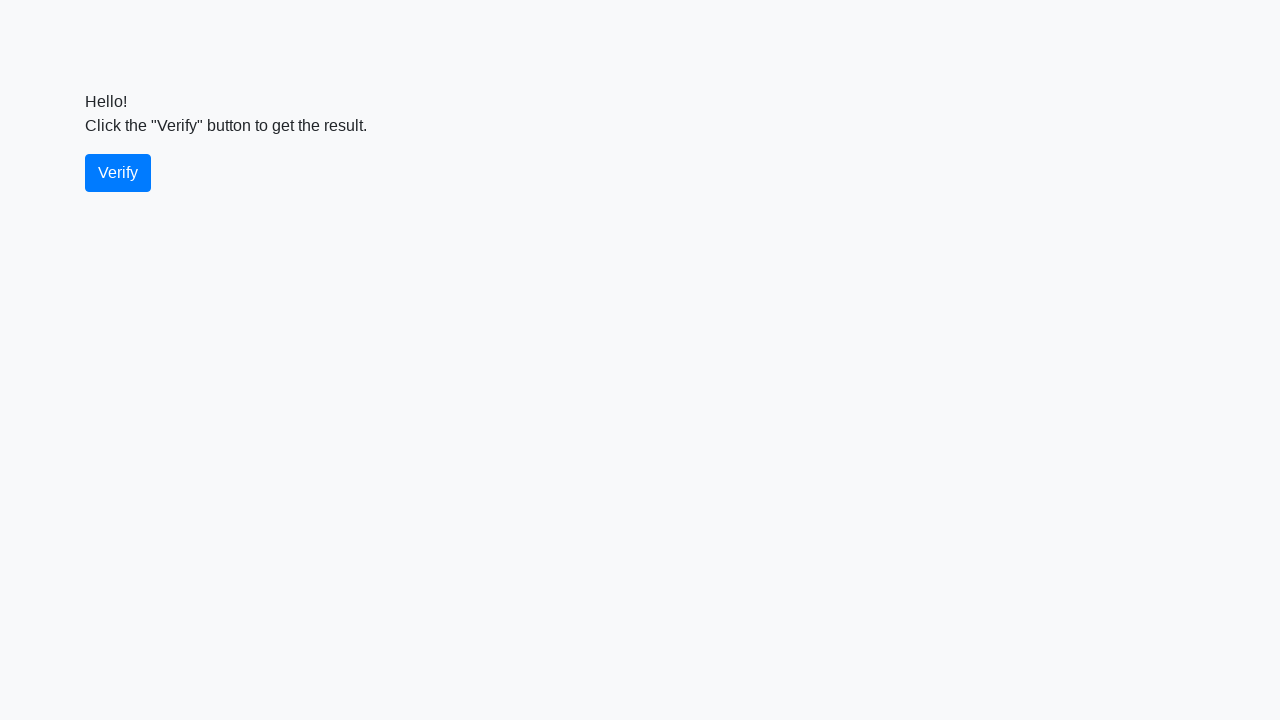

Clicked the verify button at (118, 173) on #verify
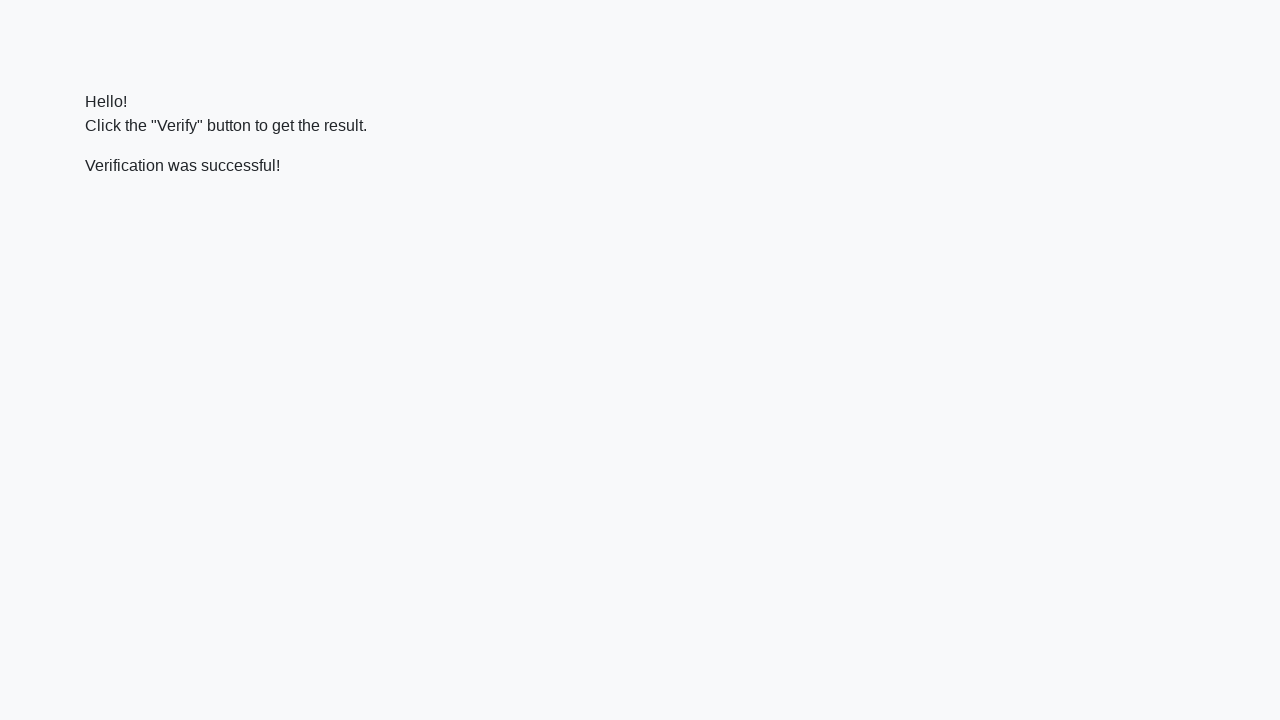

Waited for and found the verify message element
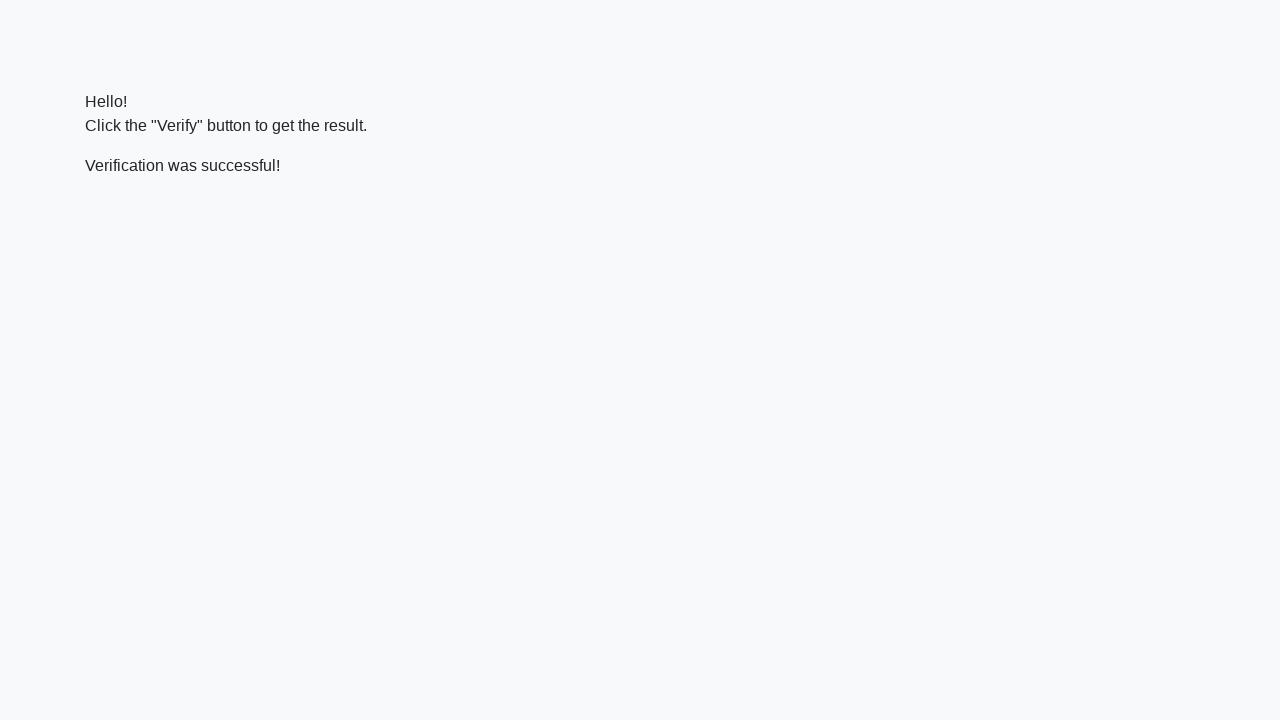

Verified that the success message contains 'successful'
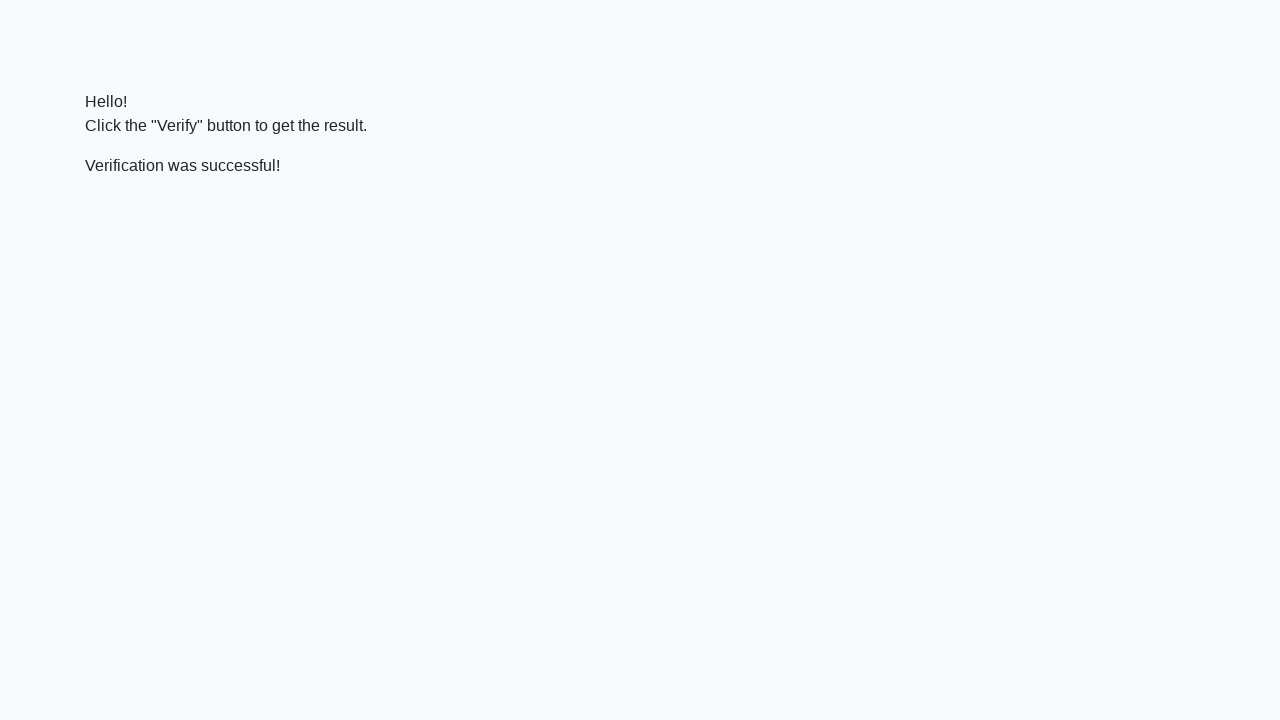

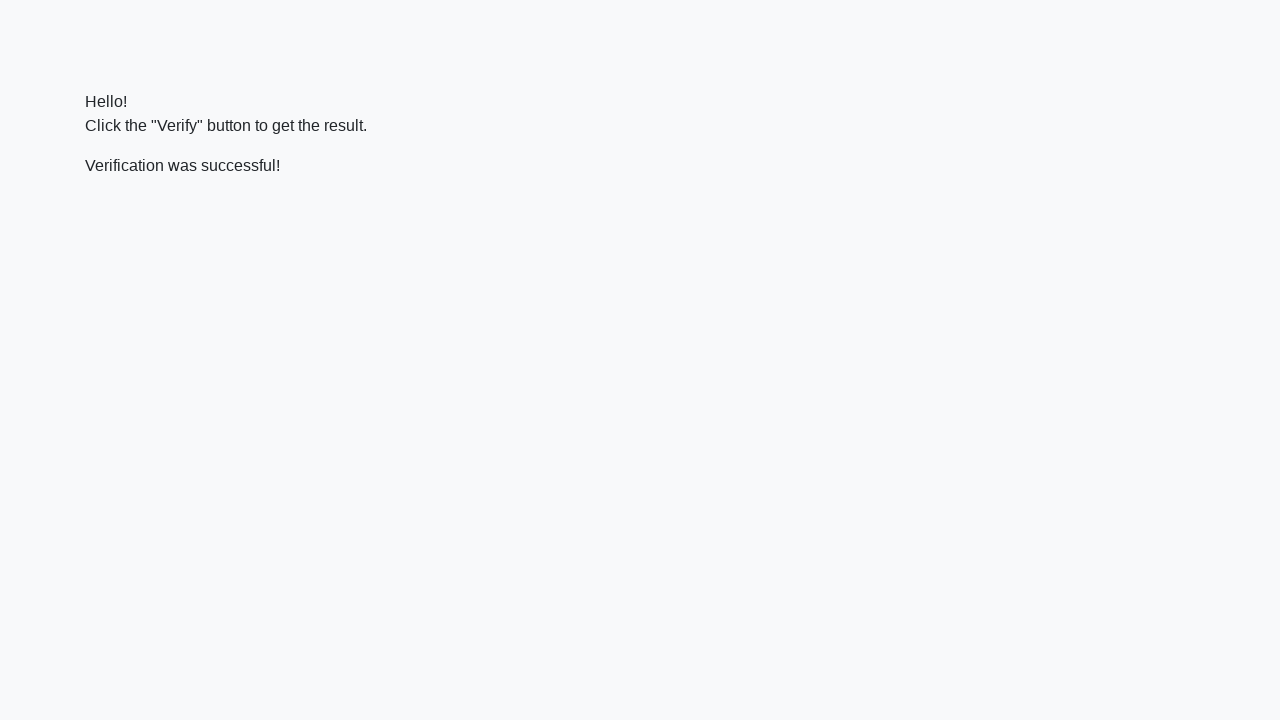